Tests user registration flow on ParaBank by clicking Register link, filling out the registration form with personal details, and submitting to create a new account

Starting URL: https://parabank.parasoft.com/parabank/index.htm

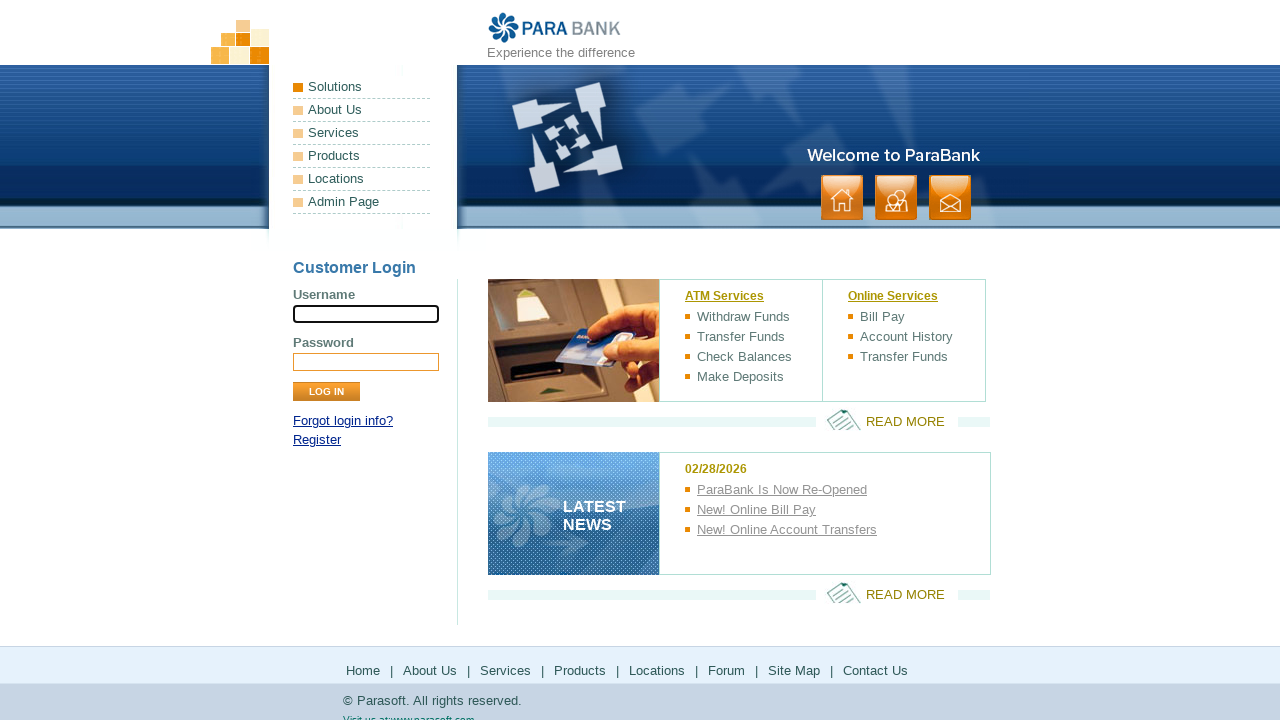

Clicked Register link at (317, 440) on xpath=//a[text()='Register']
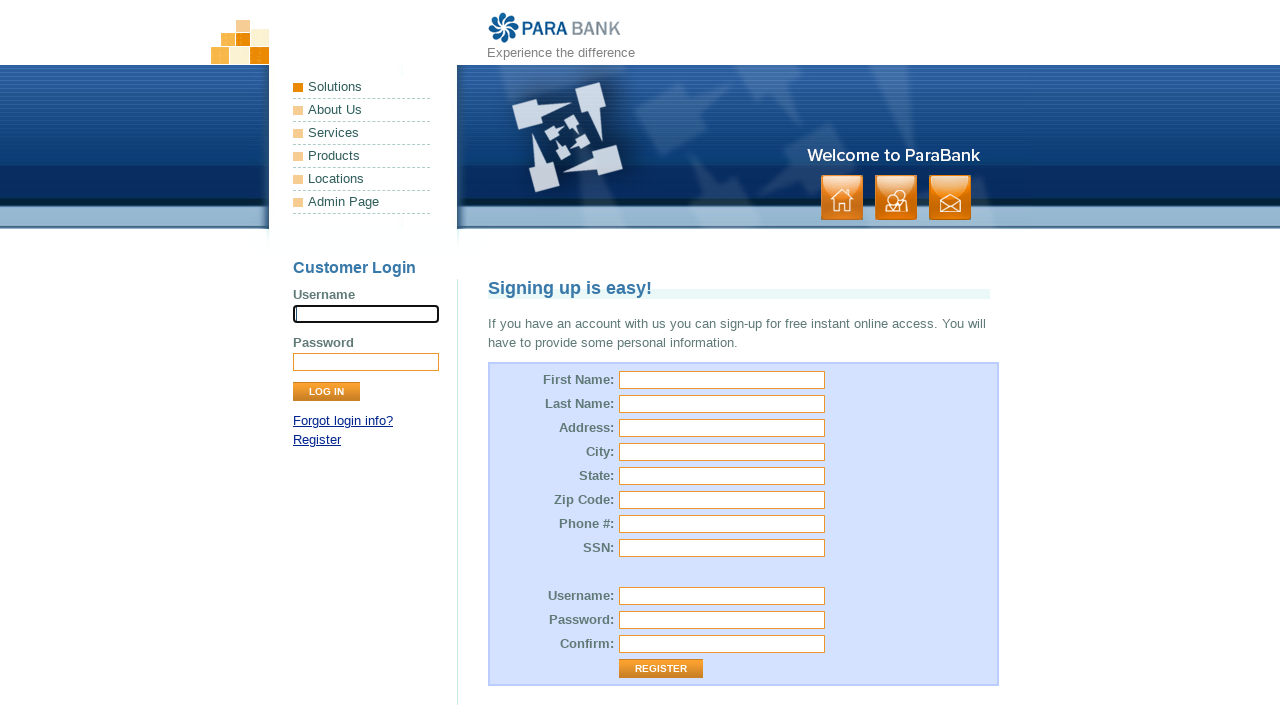

Filled First Name field with 'JohnTest' on #customer\.firstName
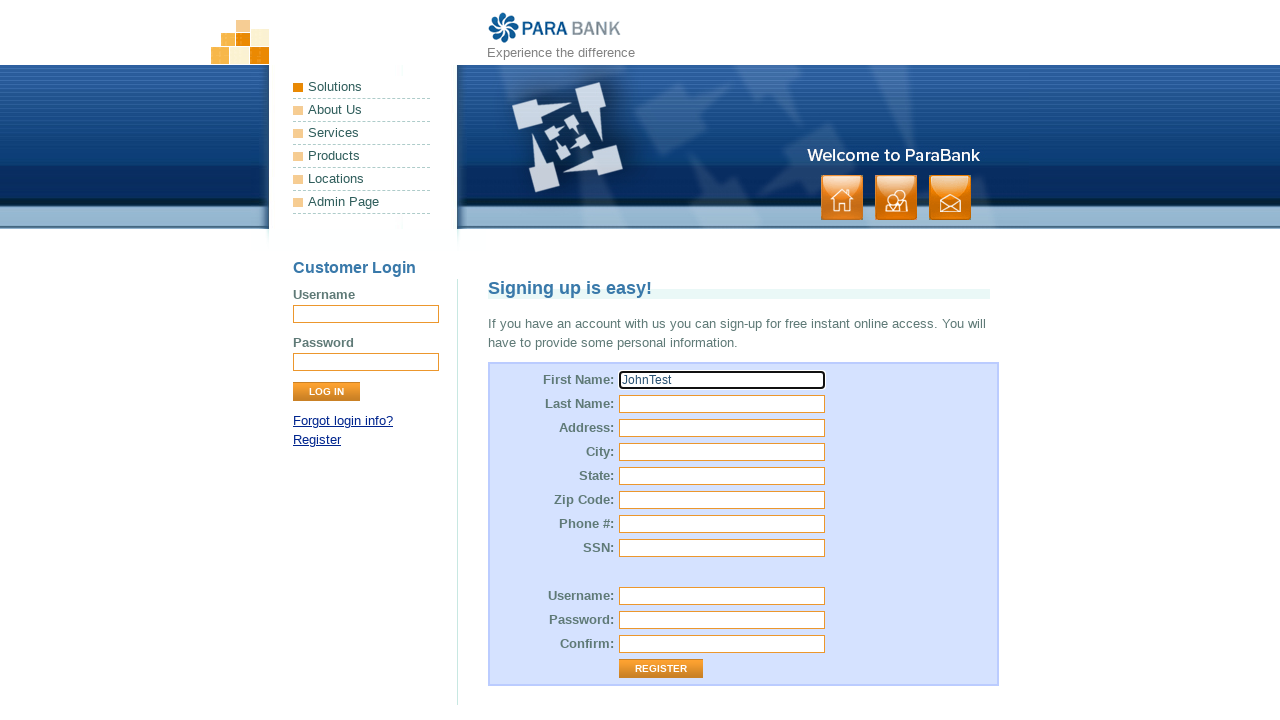

Filled Last Name field with 'DoeUser' on #customer\.lastName
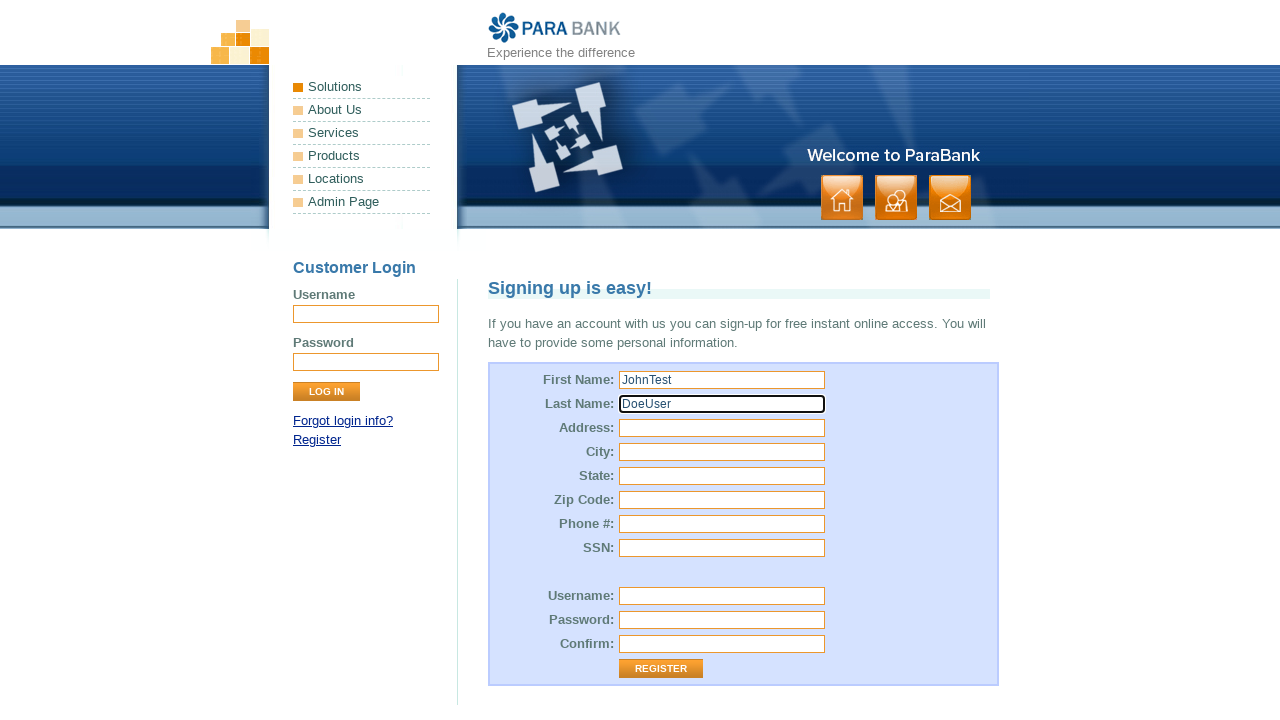

Filled Street Address field with '123 Main Street' on #customer\.address\.street
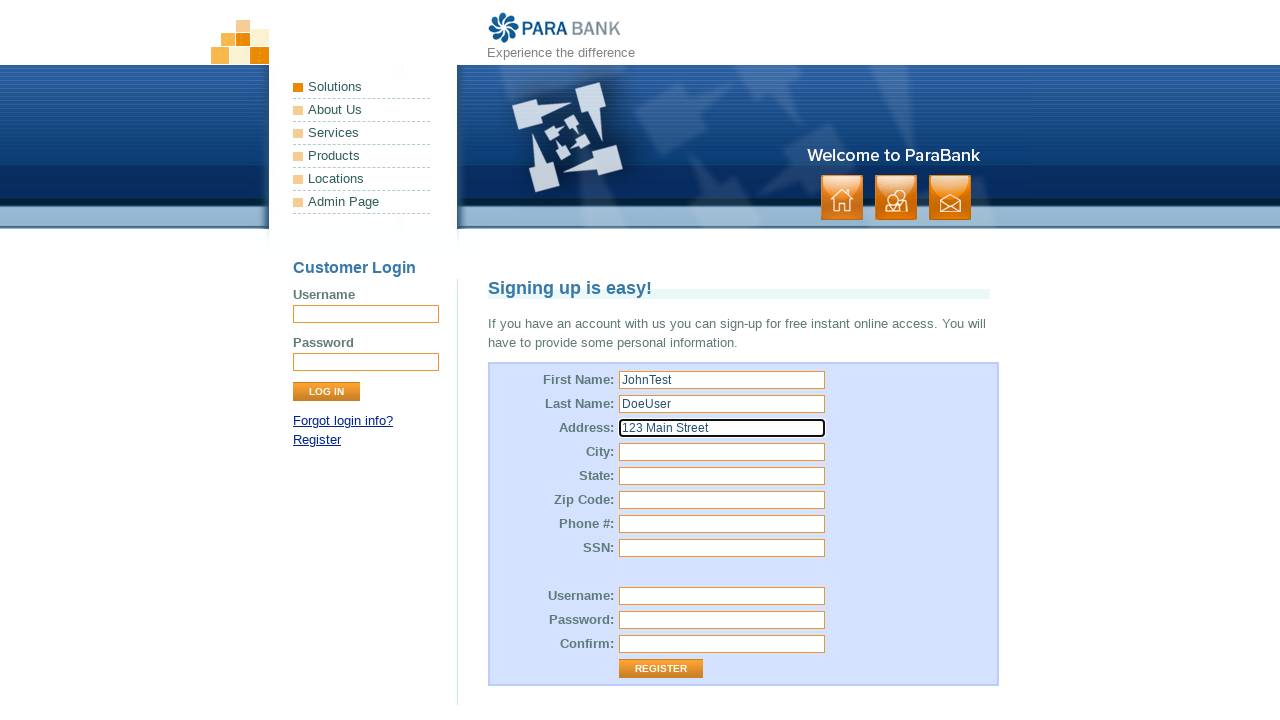

Filled City field with 'Denver' on #customer\.address\.city
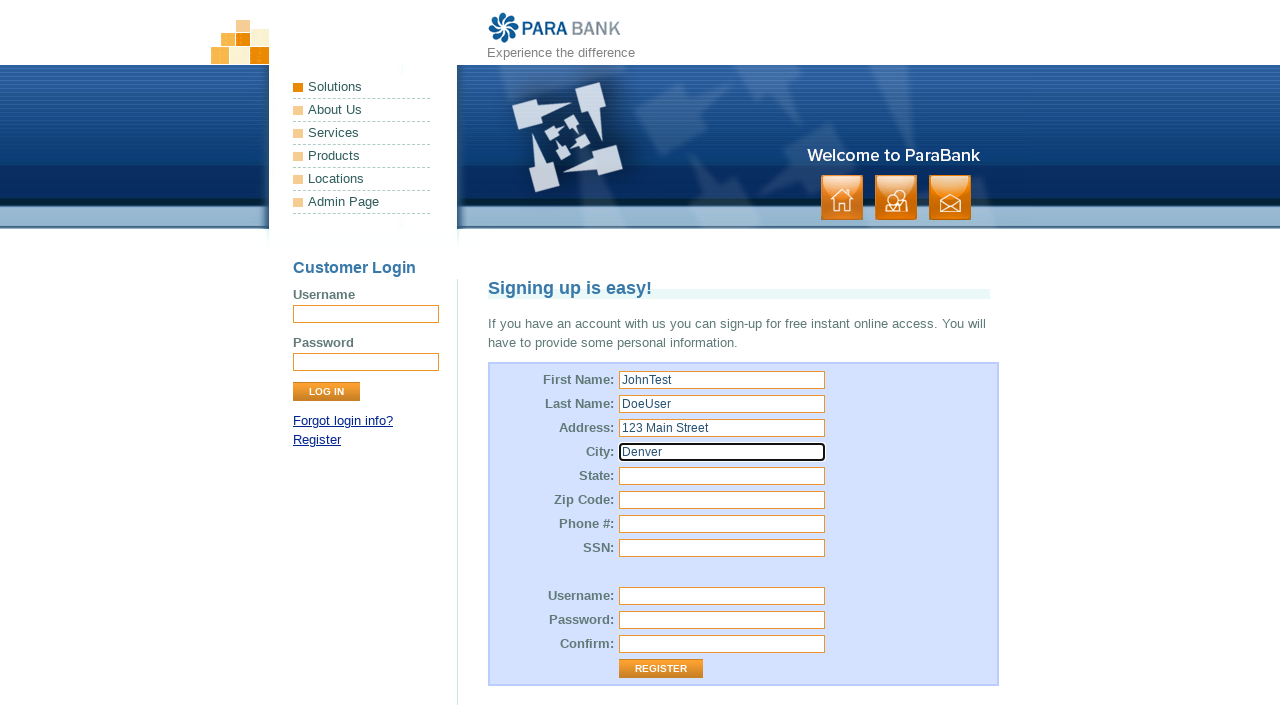

Filled State field with 'Colorado' on #customer\.address\.state
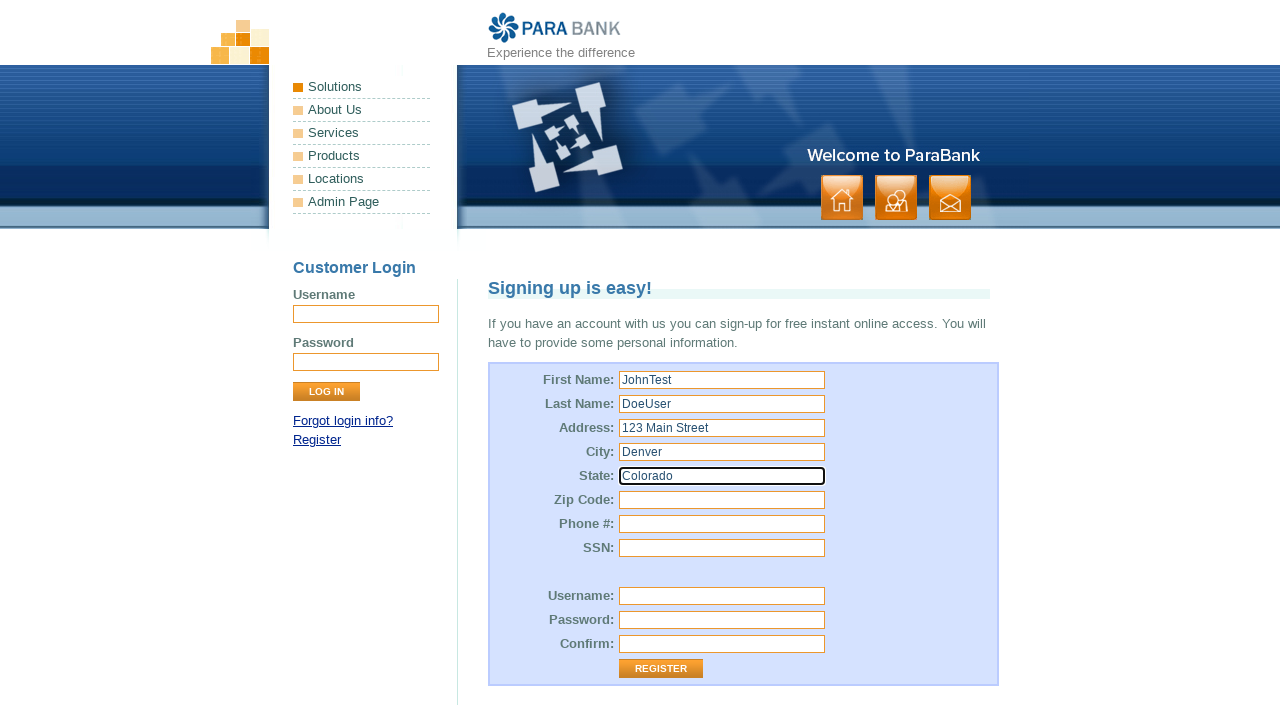

Filled Zip Code field with '80202' on #customer\.address\.zipCode
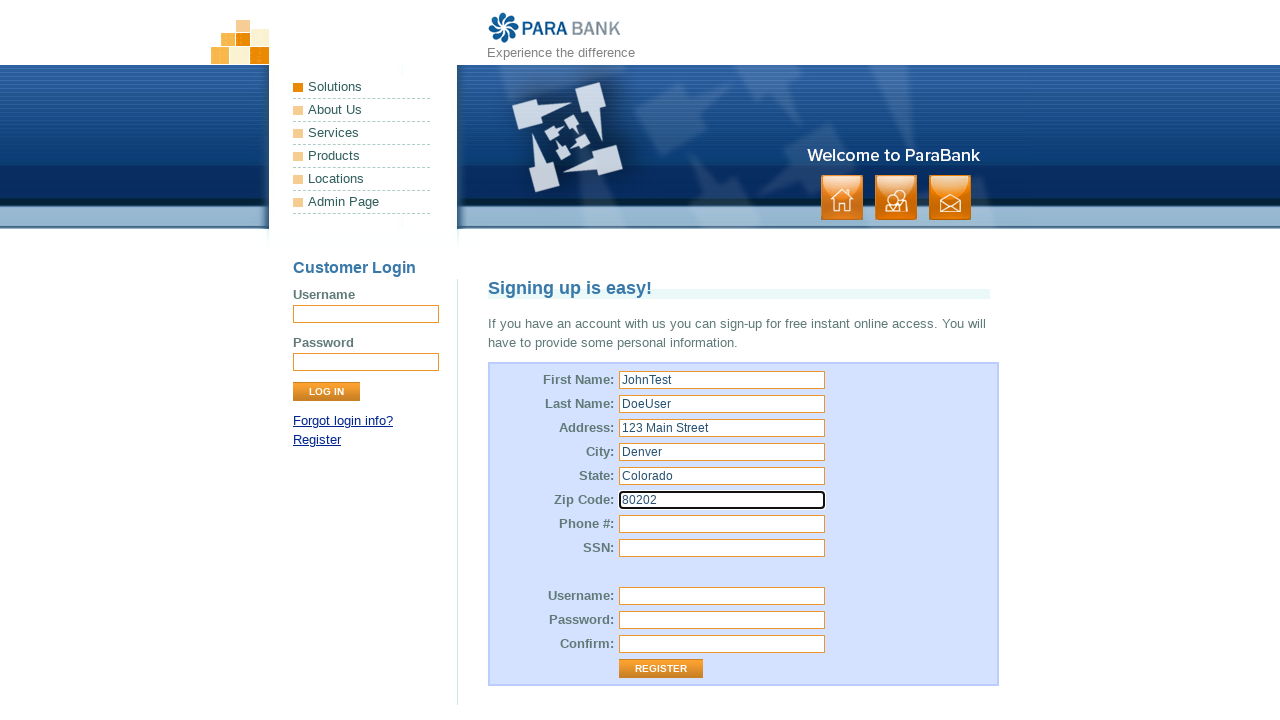

Filled Phone Number field with '3035551234' on #customer\.phoneNumber
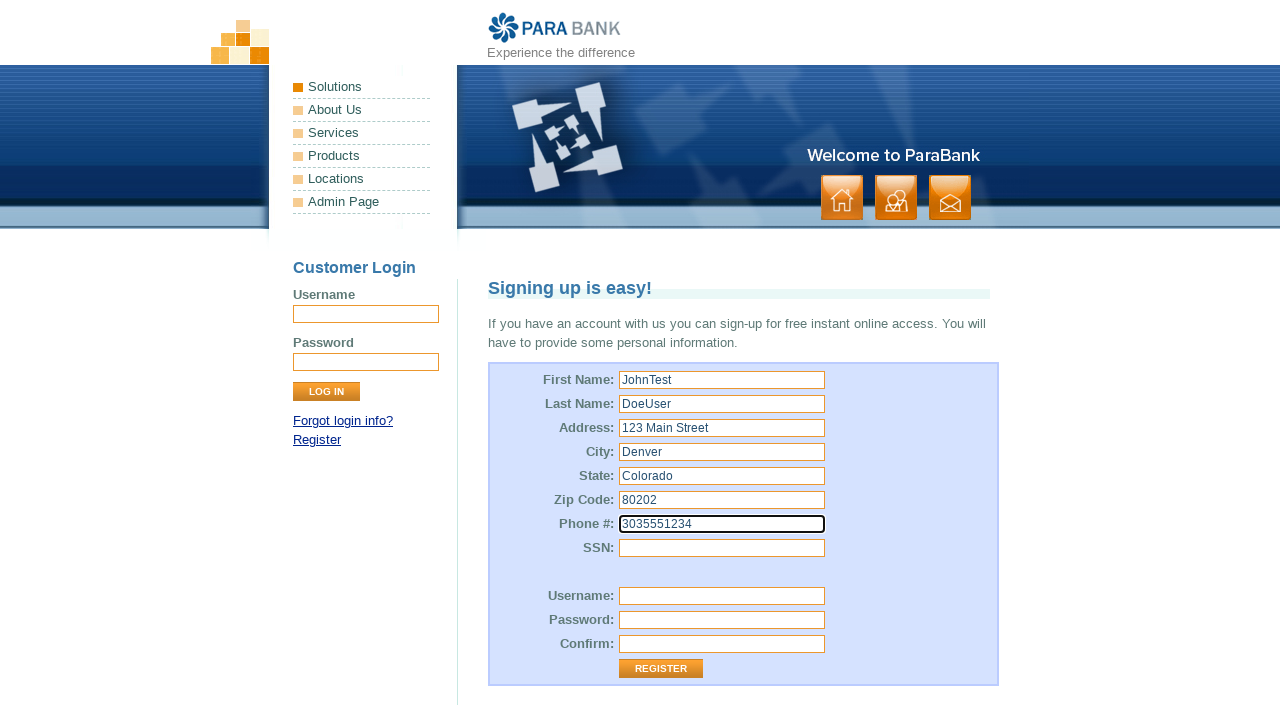

Filled SSN field with '123456789' on #customer\.ssn
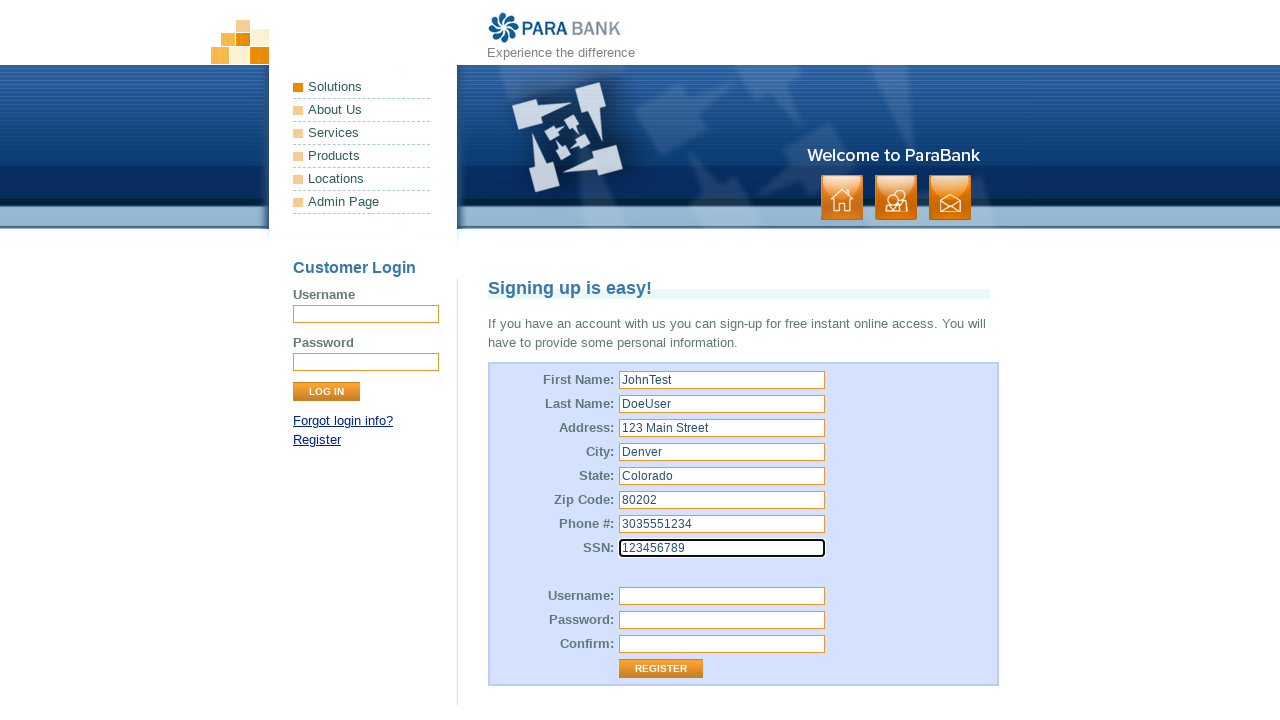

Filled Username field with 'testuser7392' on #customer\.username
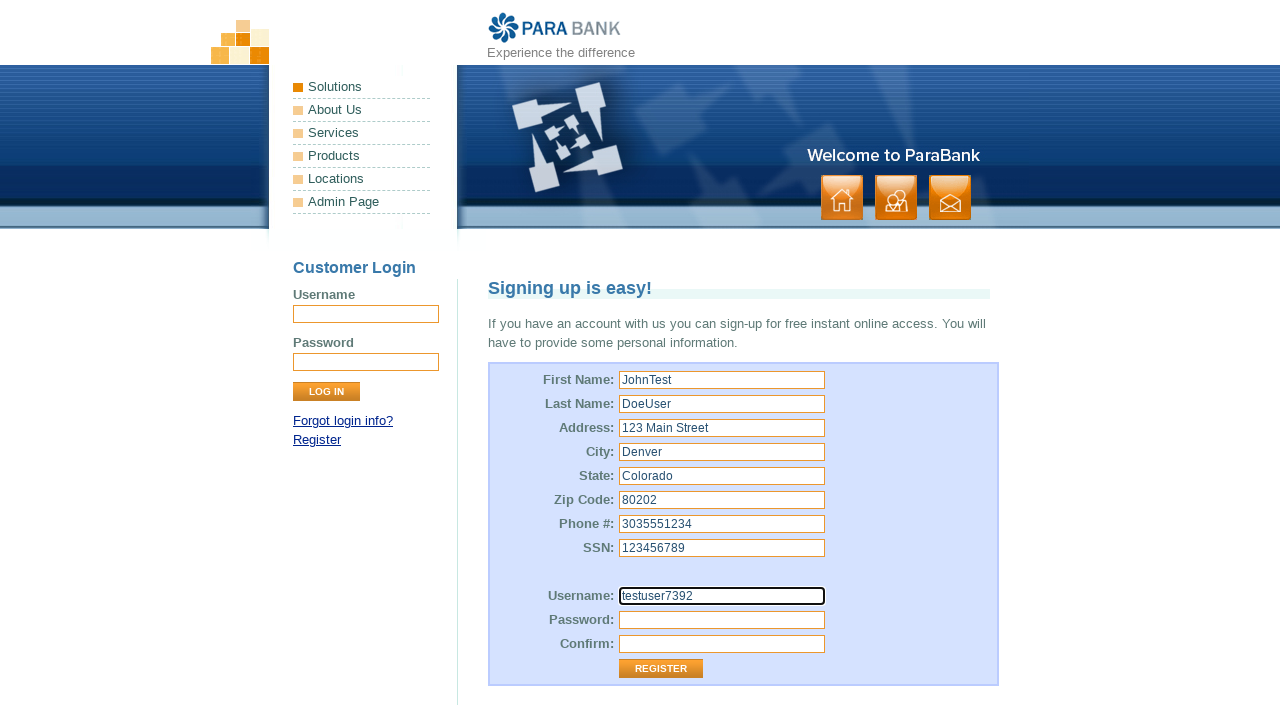

Filled Password field with 'SecurePass123' on #customer\.password
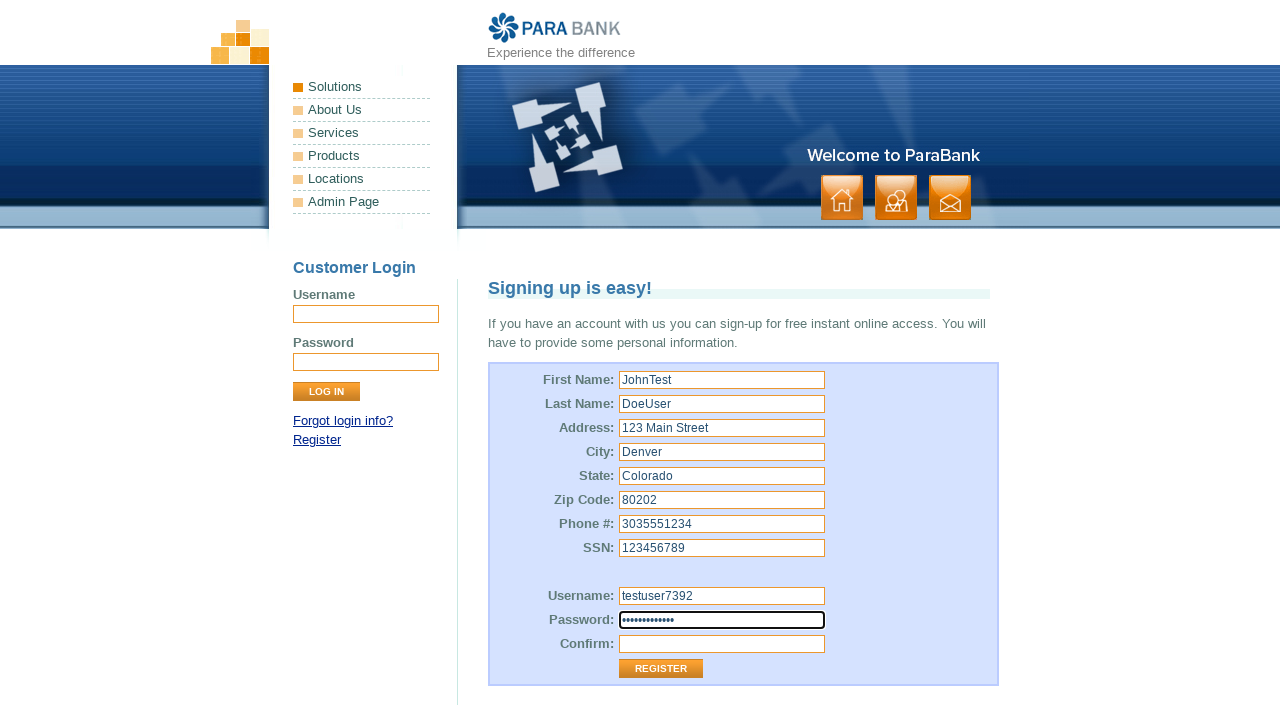

Filled Confirm Password field with 'SecurePass123' on #repeatedPassword
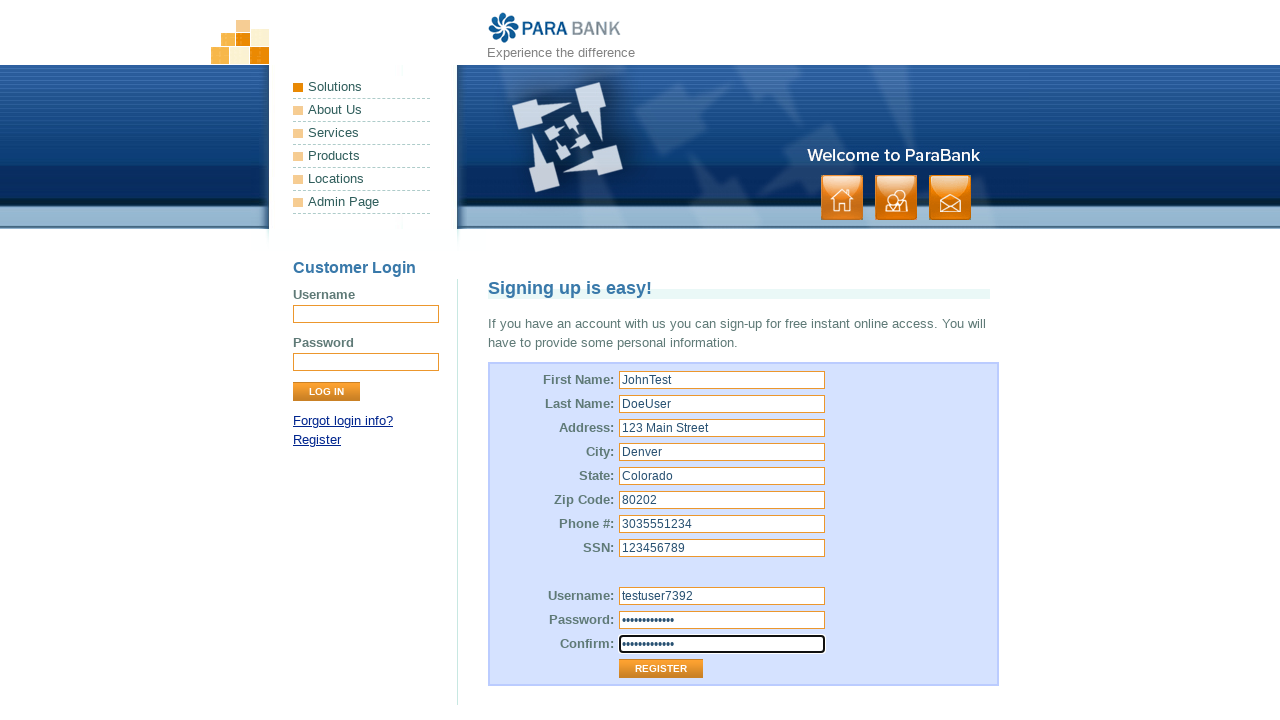

Clicked Register button to submit registration form at (661, 669) on xpath=//input[@value='Register']
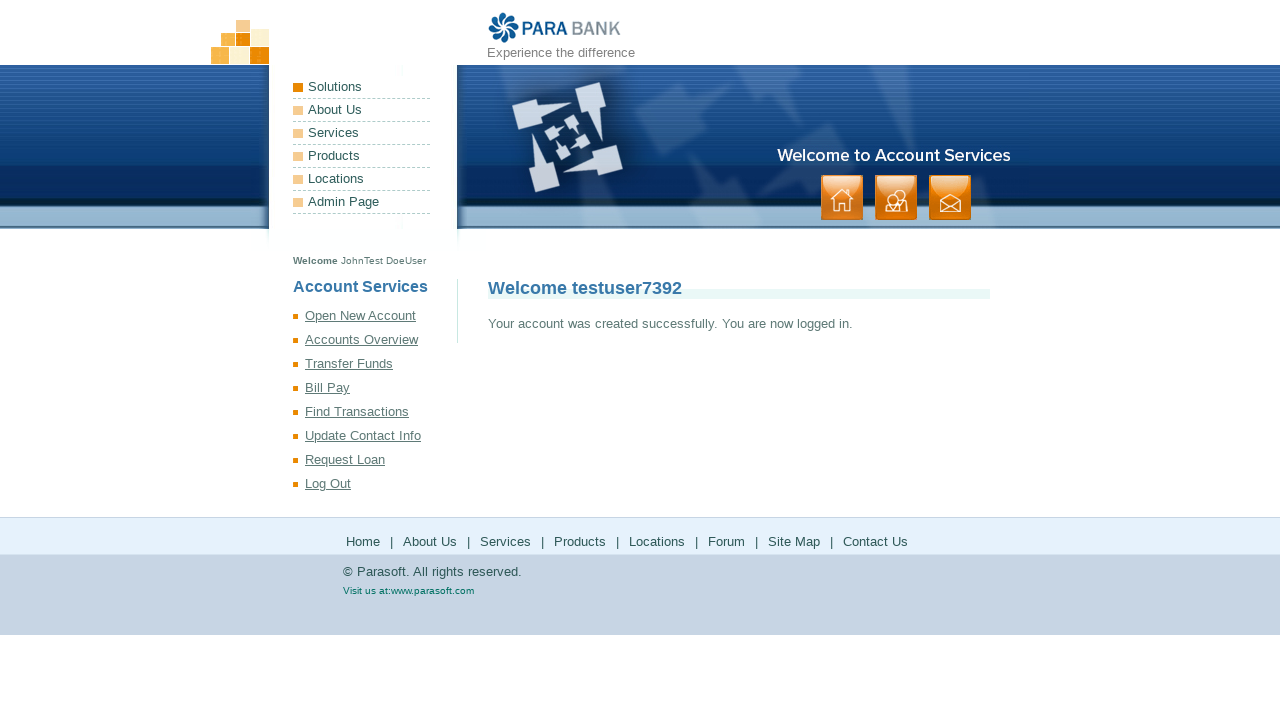

Account creation success message appeared
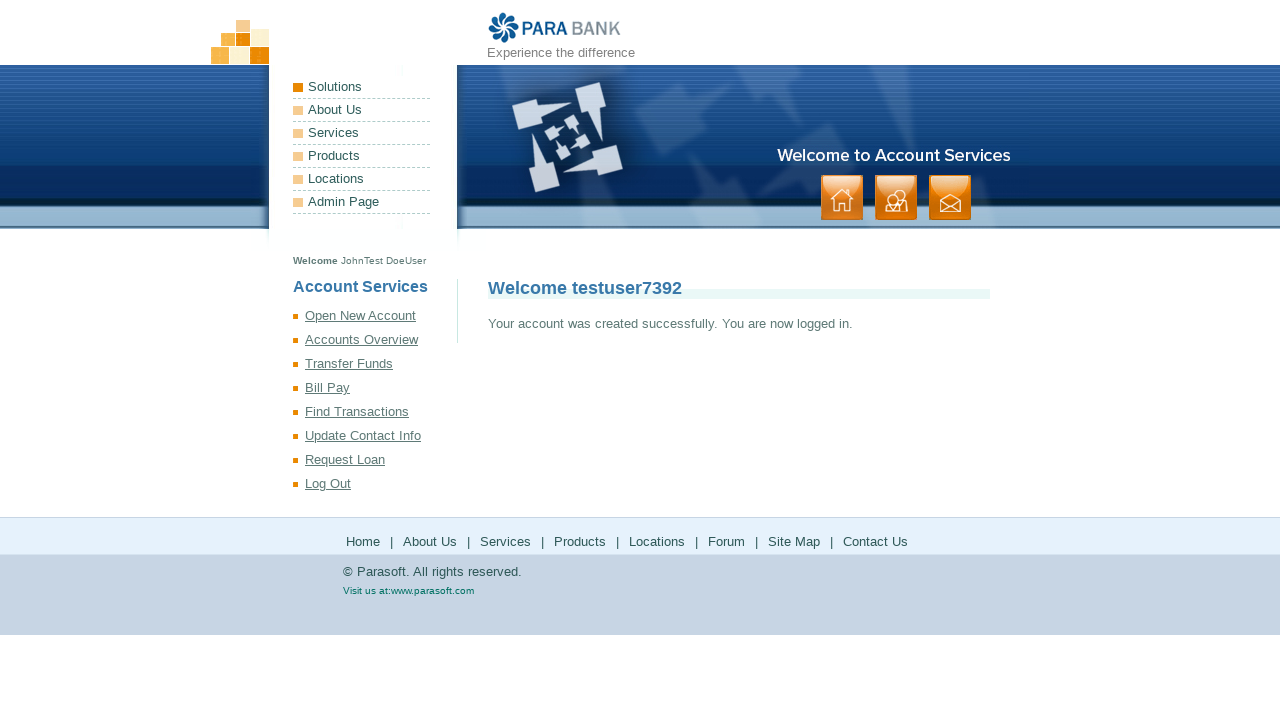

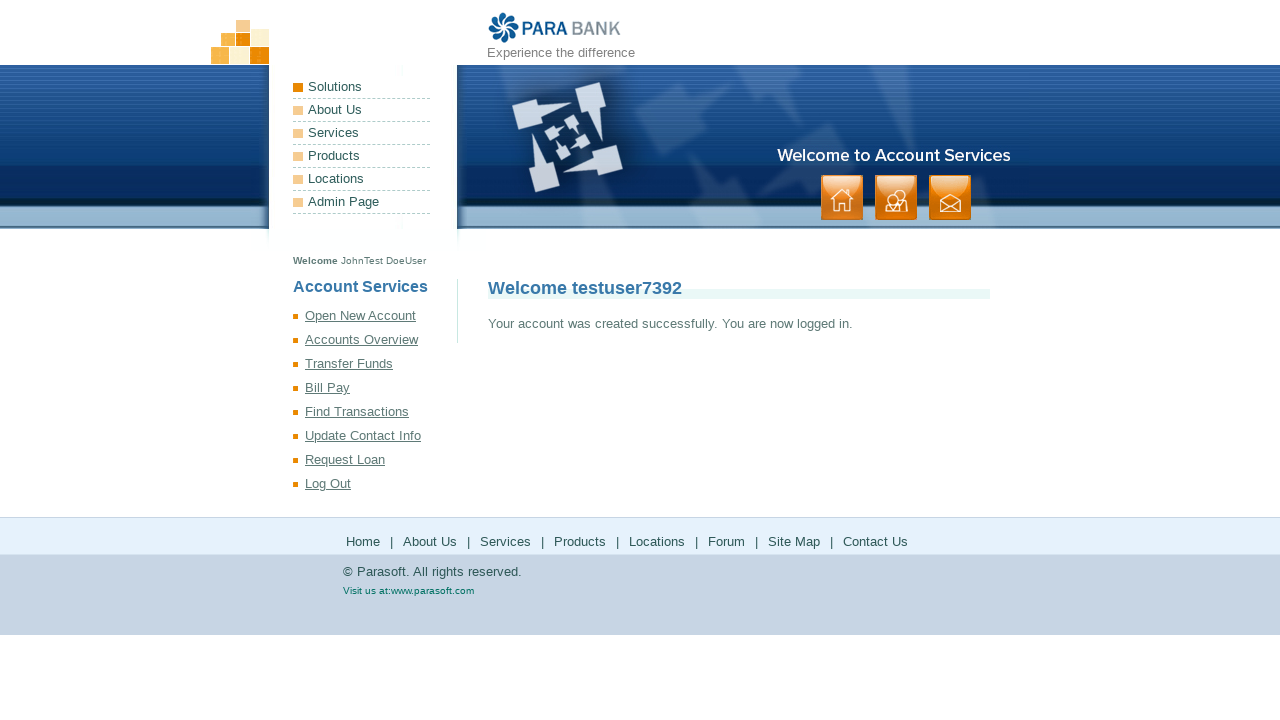